Tests navigation to Browse Languages menu, then to Start menu, and verifies the welcome heading is displayed

Starting URL: http://www.99-bottles-of-beer.net/

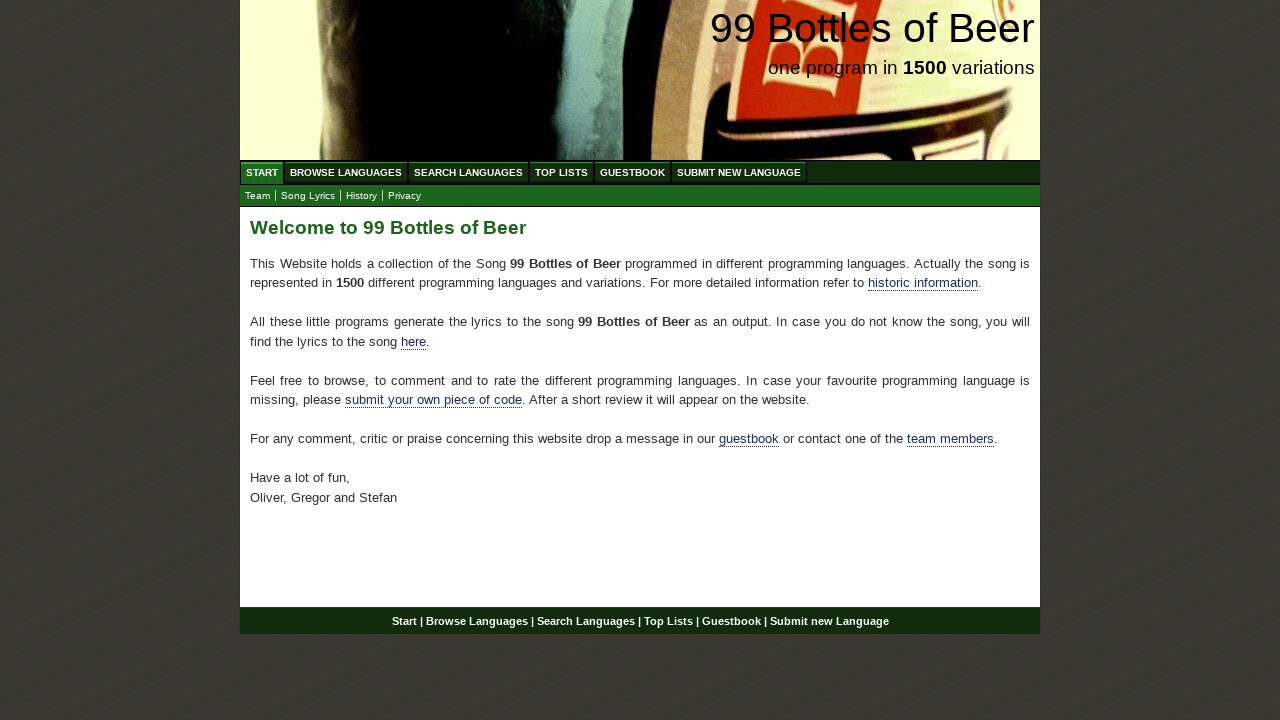

Clicked Browse Languages menu item at (346, 172) on xpath=//body/div[@id='wrap']/div[@id='navigation']/ul[@id='menu']/li/a[@href='/a
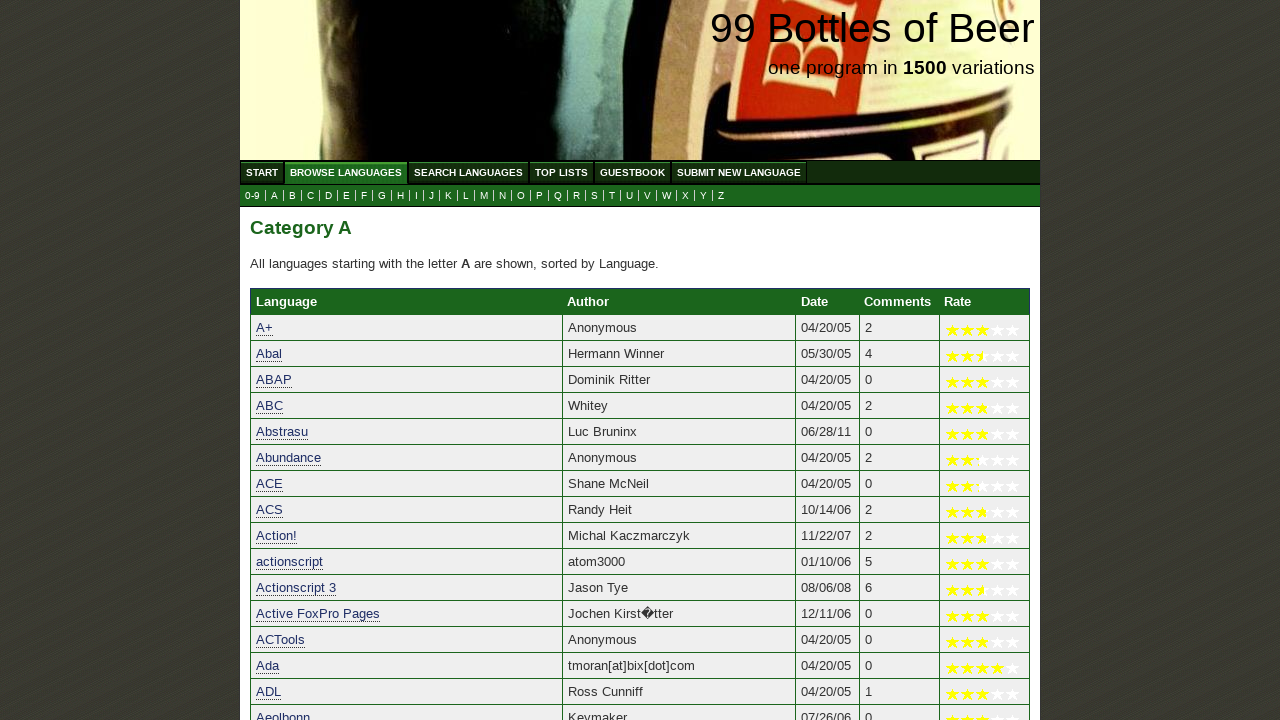

Clicked Start menu item at (262, 172) on xpath=//body/div[@id='wrap']/div[@id='navigation']/ul[@id='menu']/li/a[@href='/'
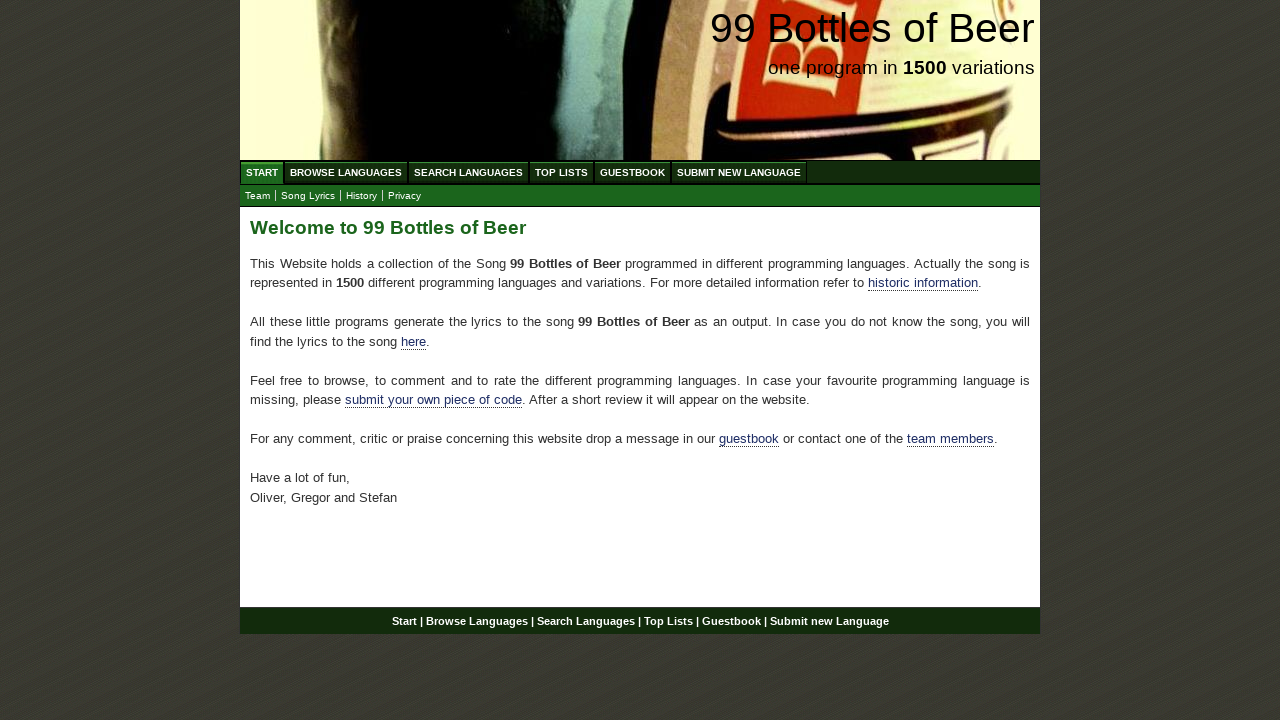

Verified welcome heading is displayed
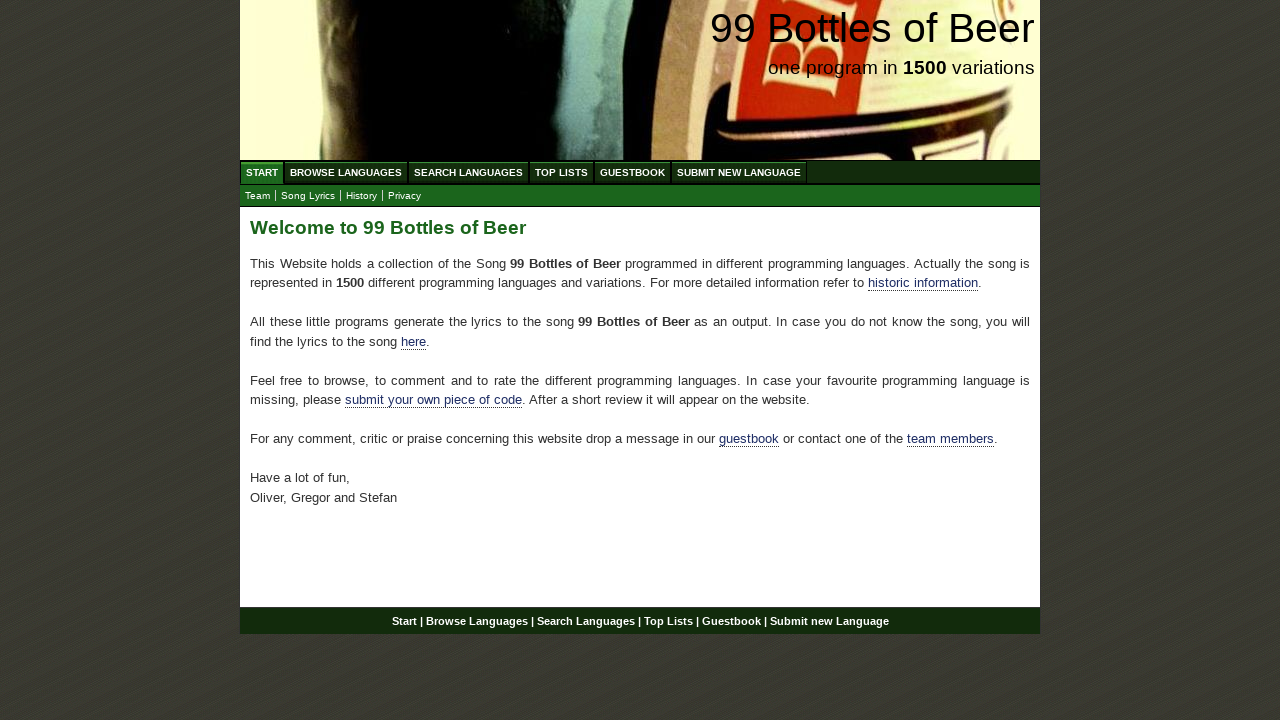

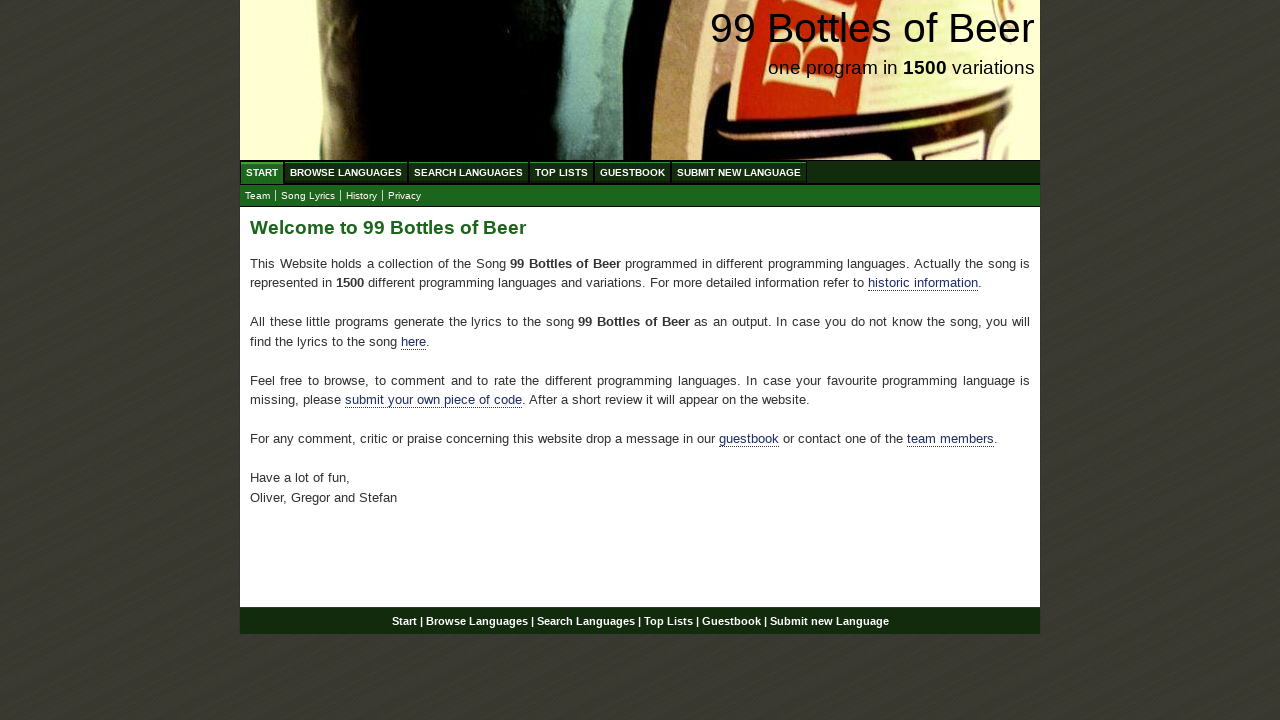